Tests file download functionality on a demo page by entering text in a text area and clicking the download button to trigger a file download.

Starting URL: https://demoapps.qspiders.com/ui/download?sublist=0

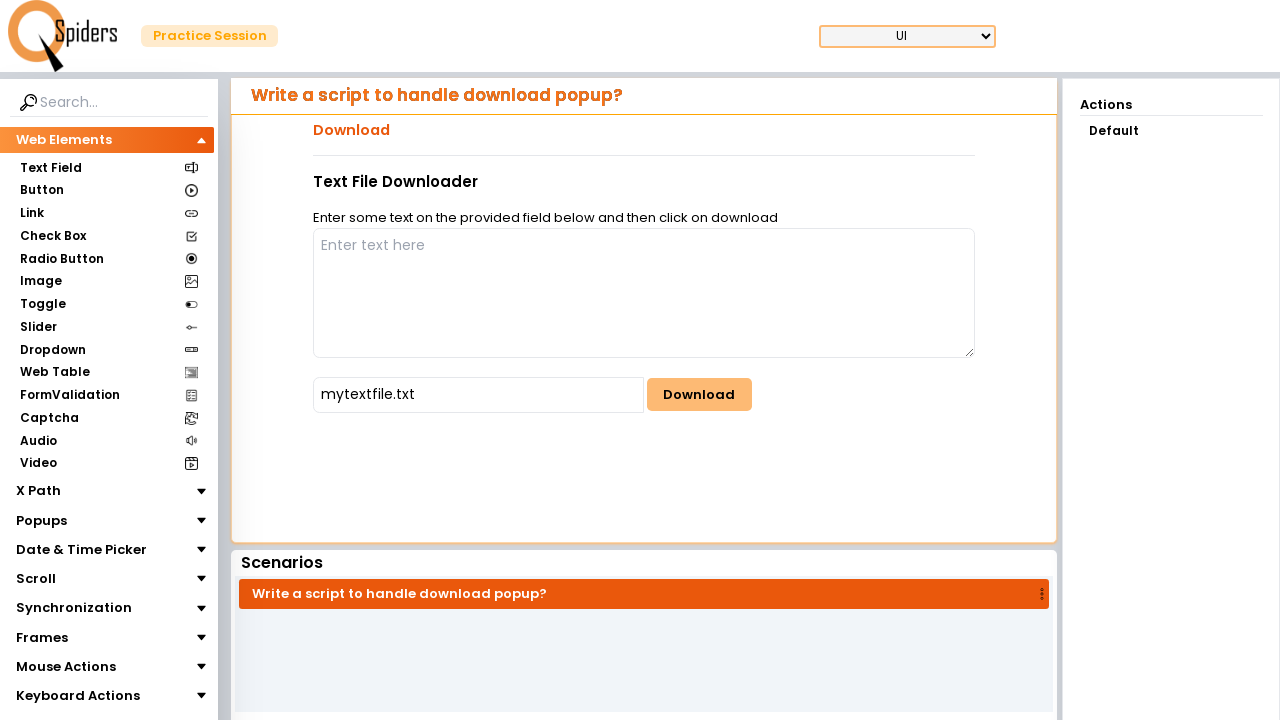

Filled text area with 'Hi iam Amrutha' on #writeArea
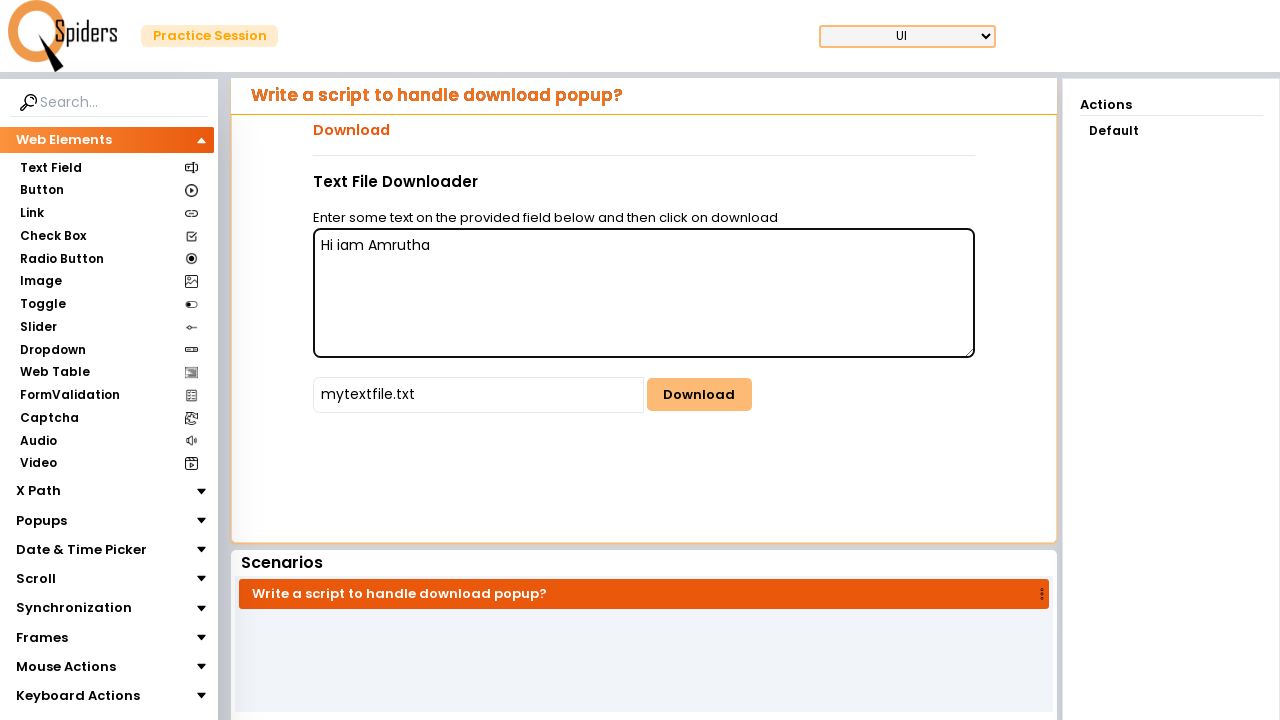

Clicked download button to trigger file download at (699, 395) on #downloadButton
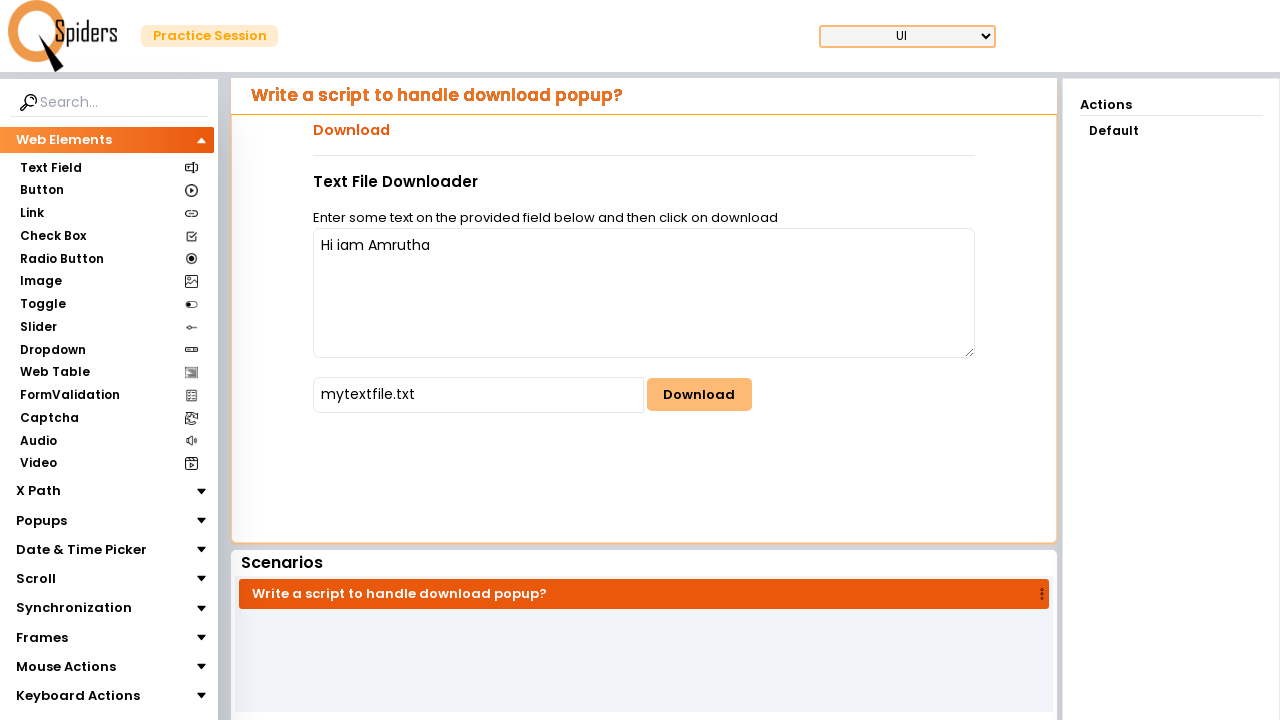

Waited 1 second for download to initiate
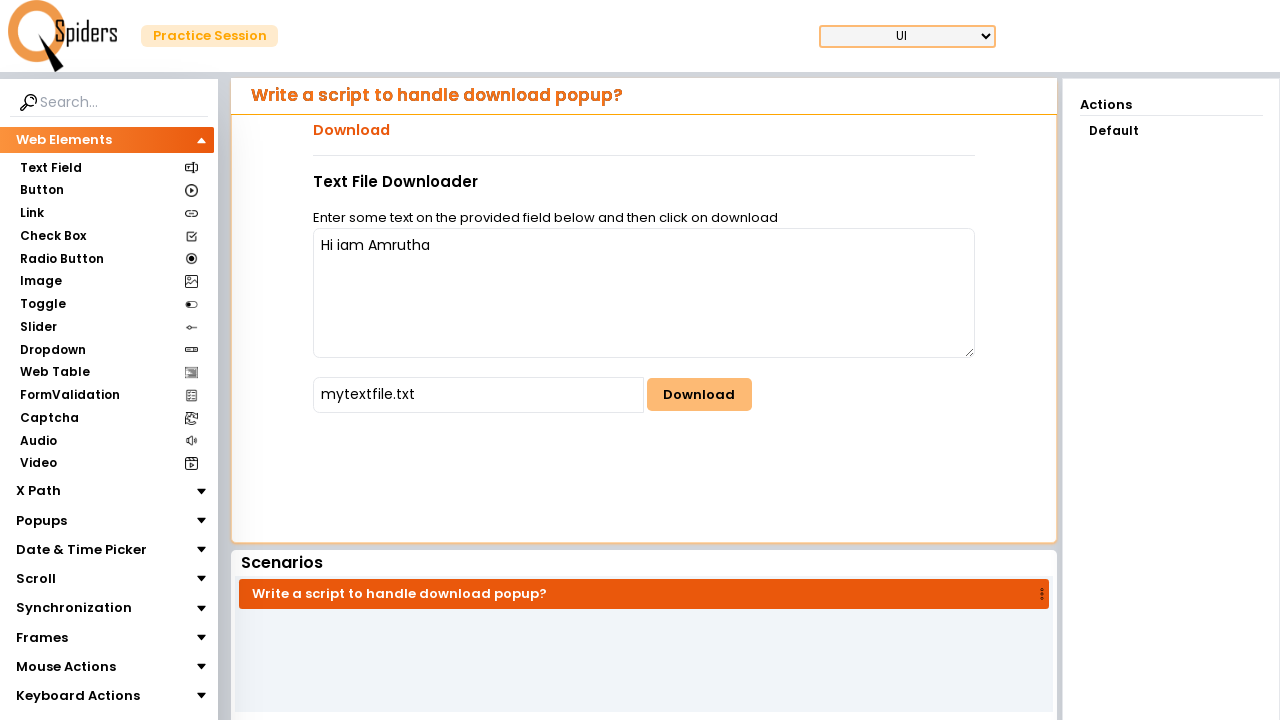

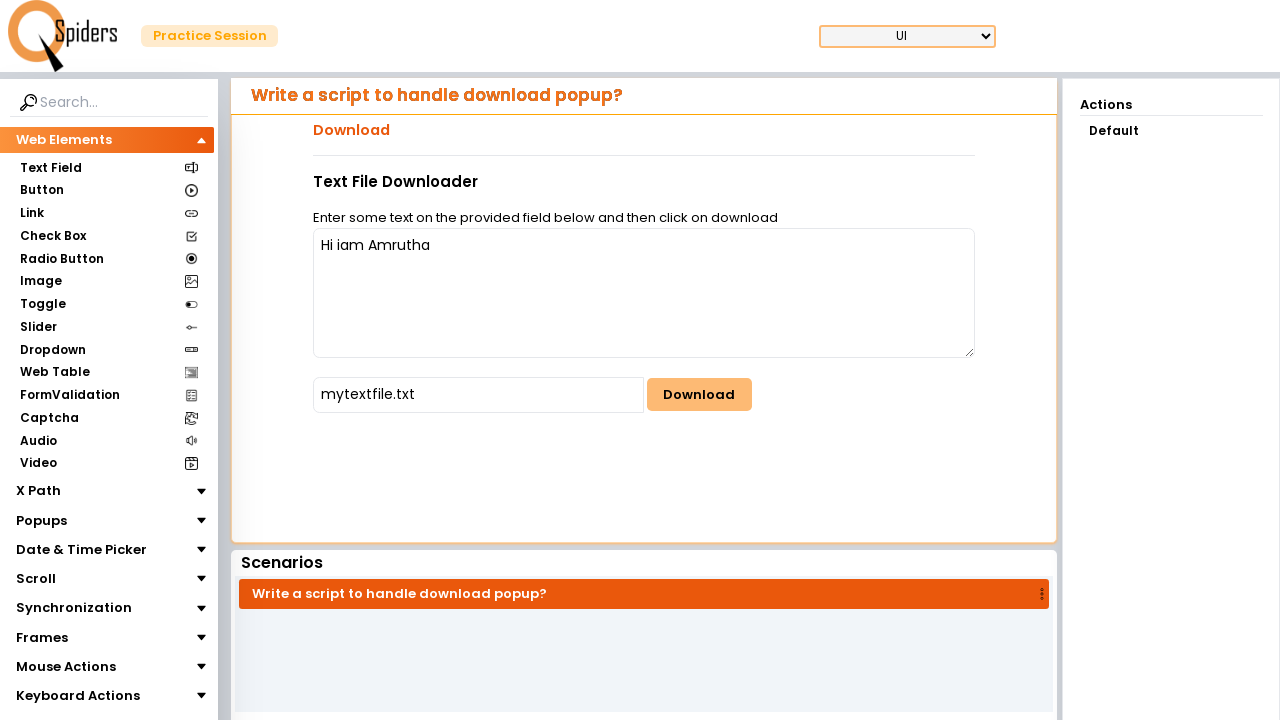